Tests a demo banking application by selecting a user account, performing multiple credit and debit transactions, and verifying the account balance updates correctly

Starting URL: https://www.globalsqa.com/angularJs-protractor/BankingProject/#/login

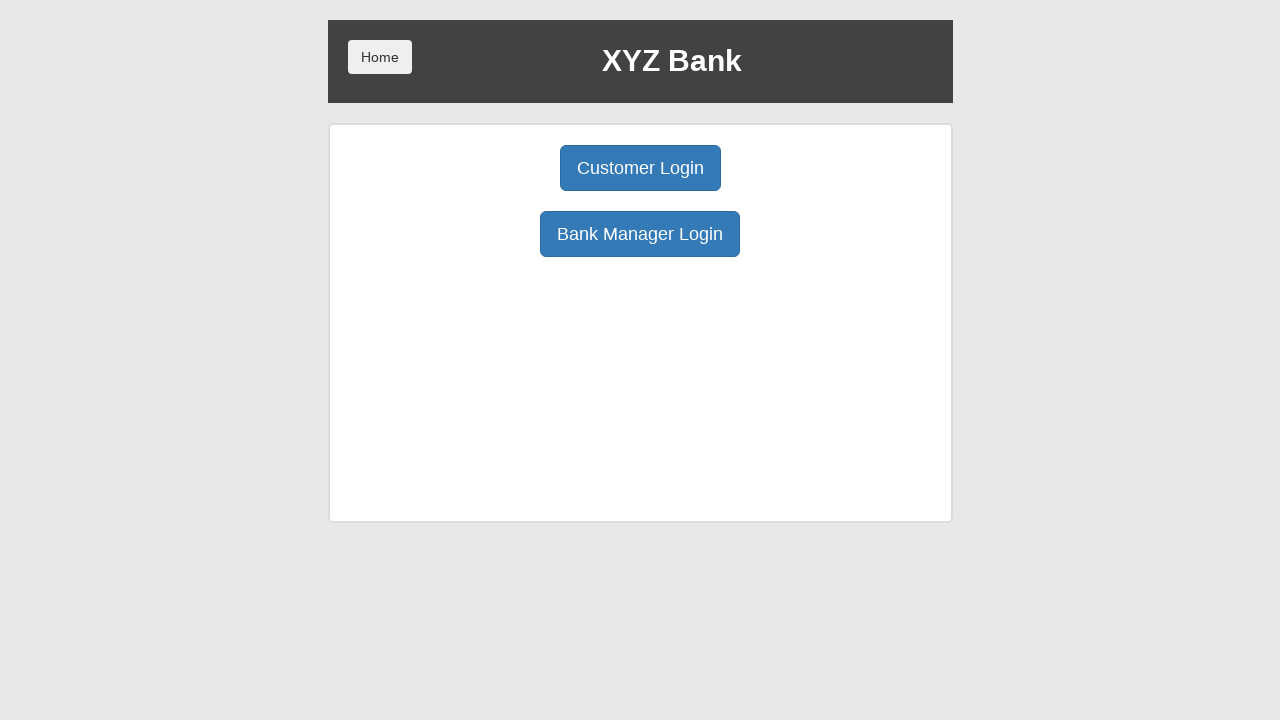

Waited for Customer Login button to be visible
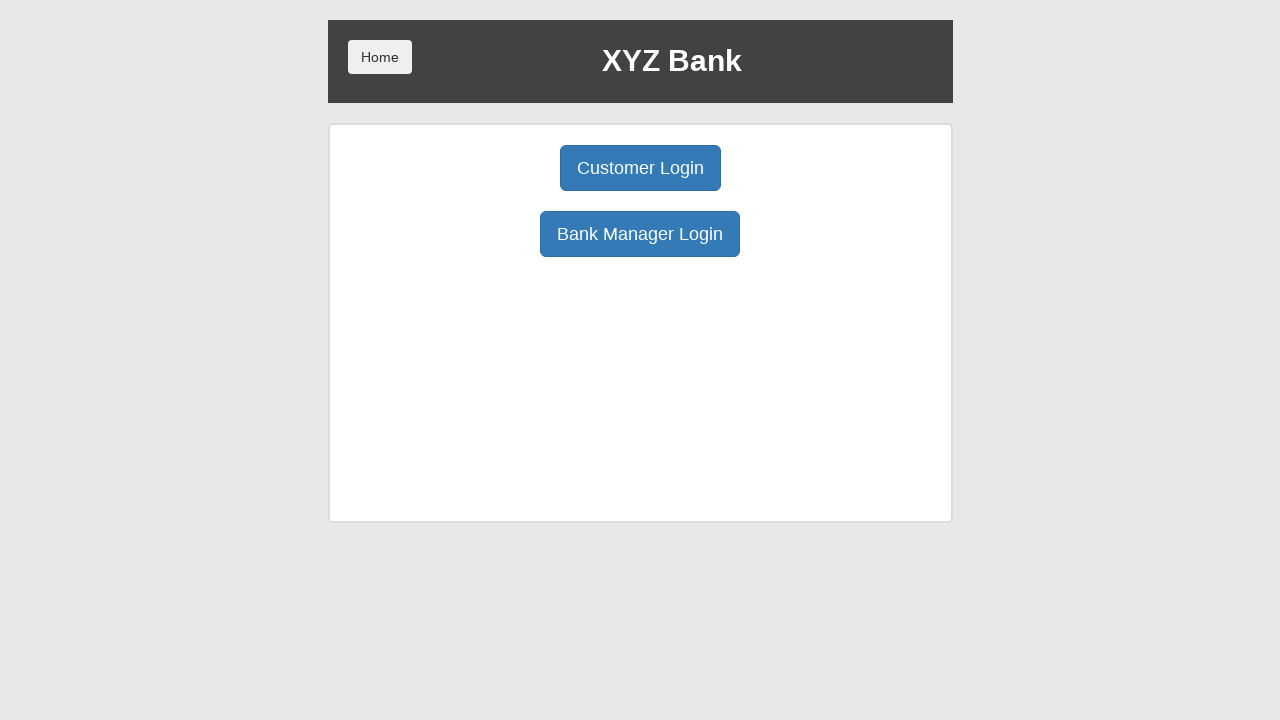

Clicked Customer Login button at (640, 168) on button.btn.btn-primary.btn-lg:nth-of-type(1)
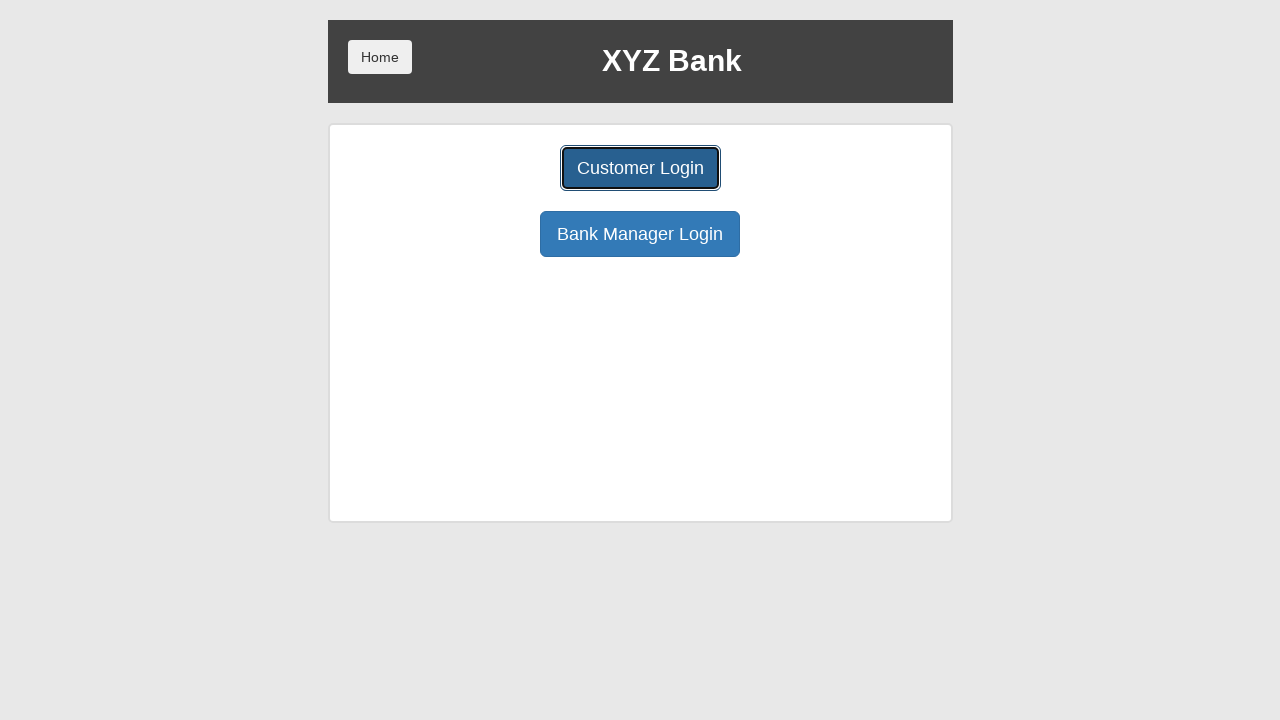

Waited for user selection dropdown to load
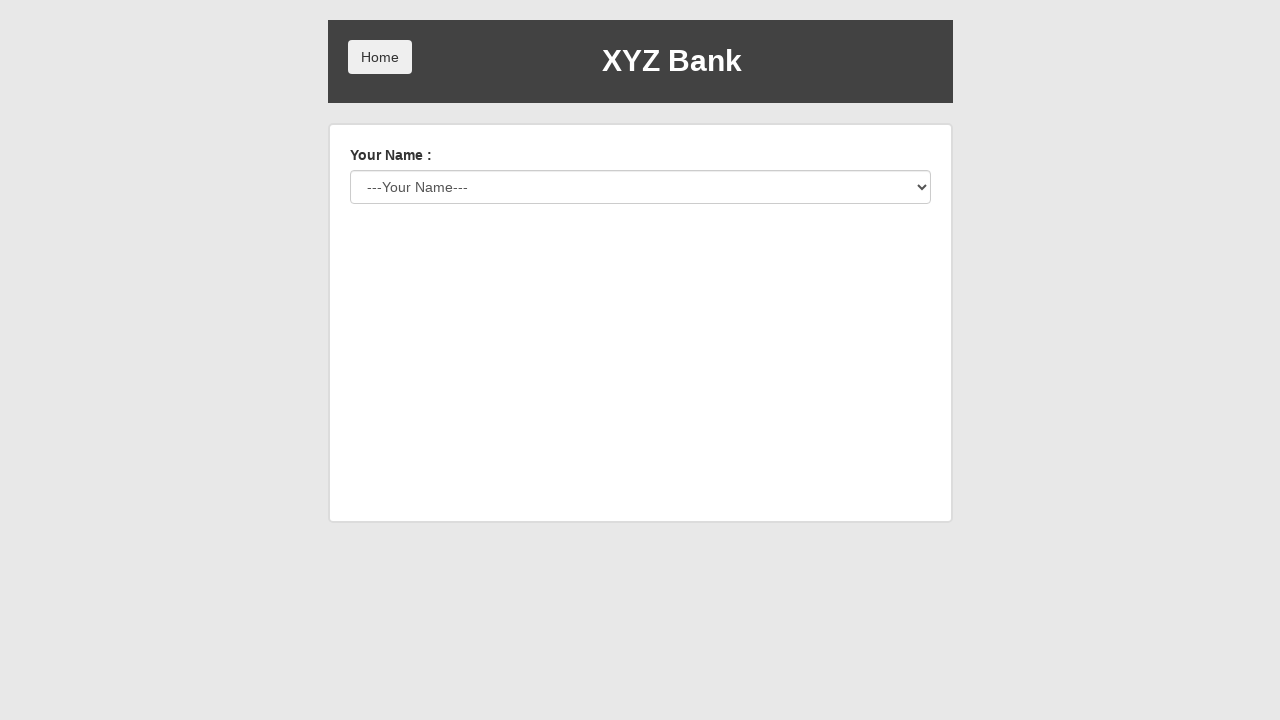

Selected user account from dropdown (index 1) on #userSelect
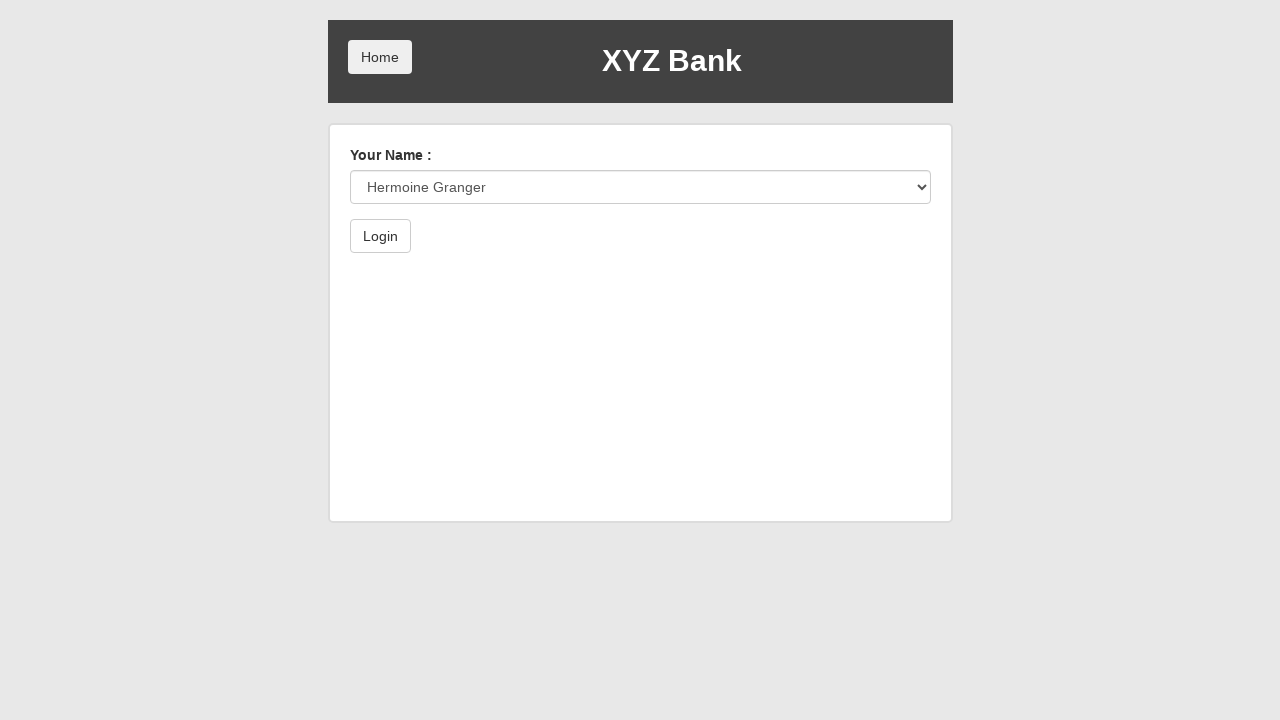

Clicked login submit button at (380, 236) on button[type='submit']
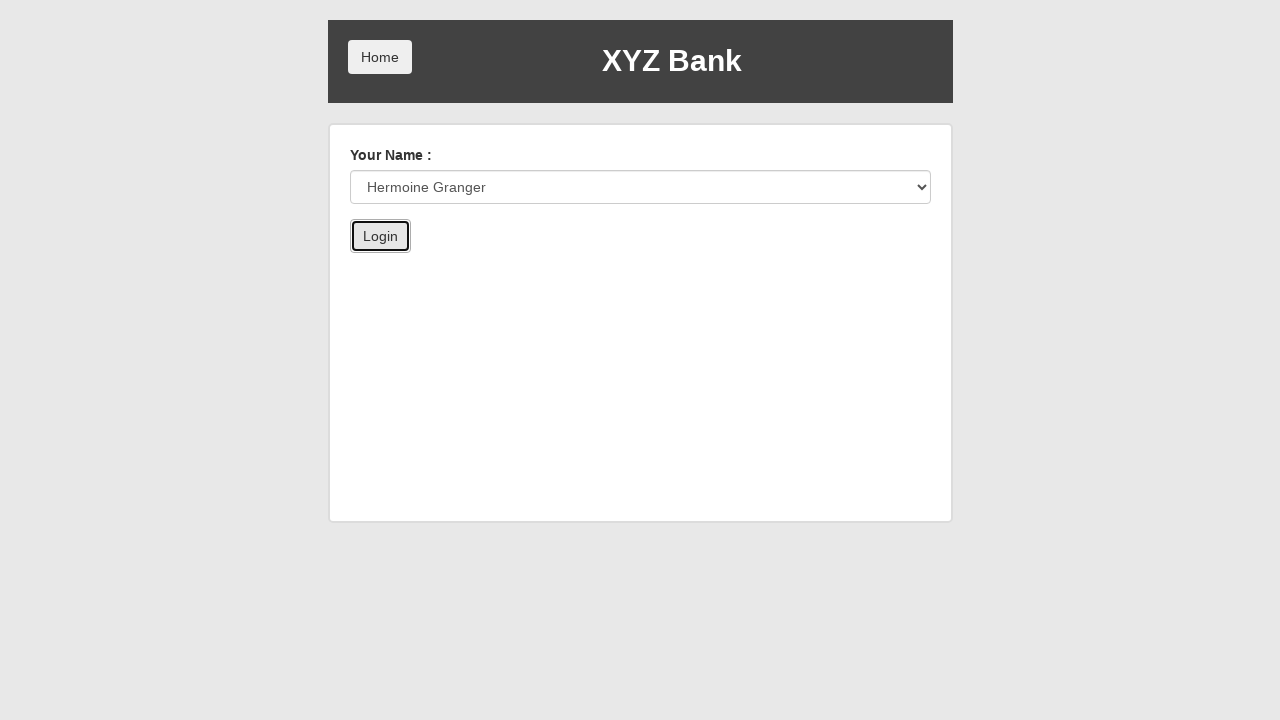

Waited for account selection dropdown to load
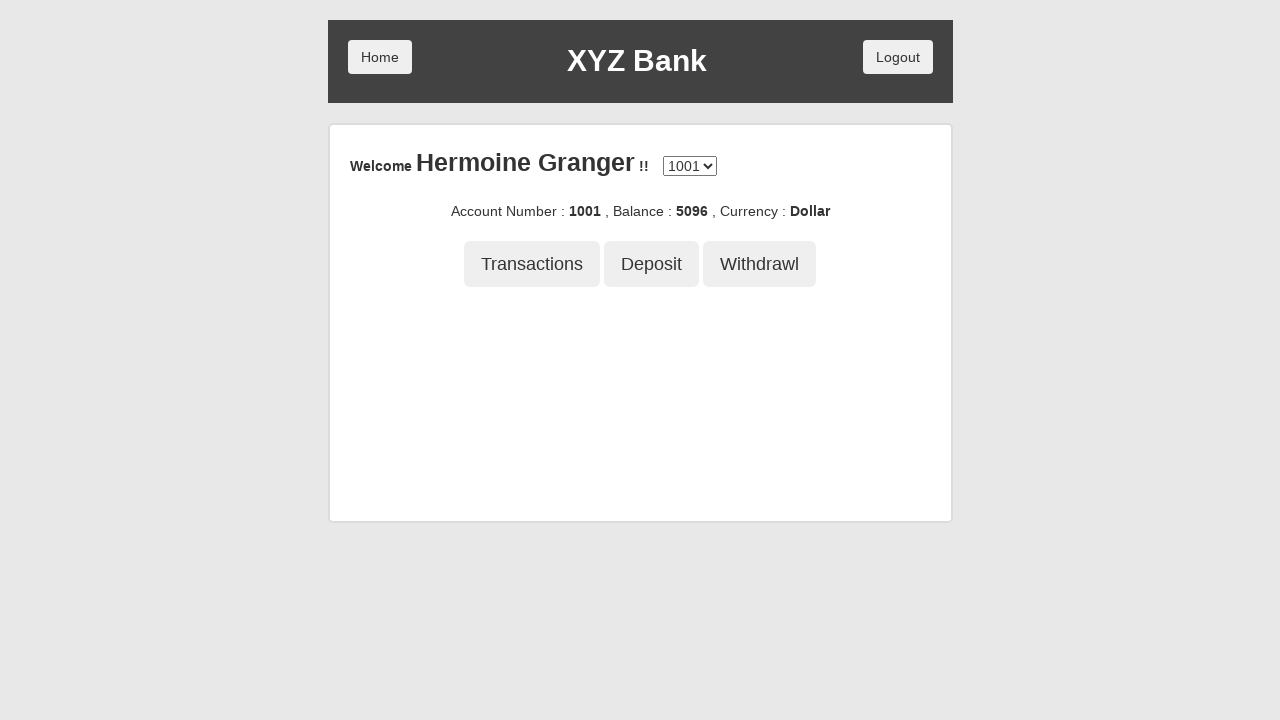

Selected account 1003 from account dropdown on #accountSelect
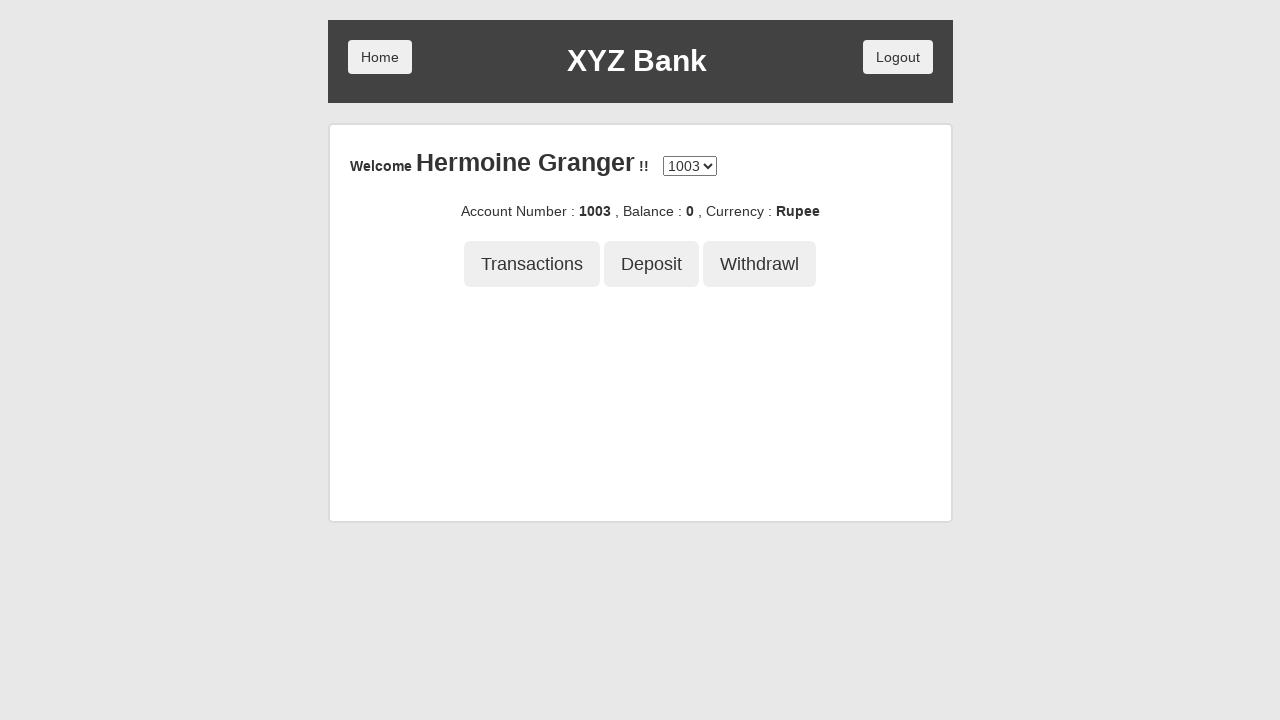

Waited for account summary to load
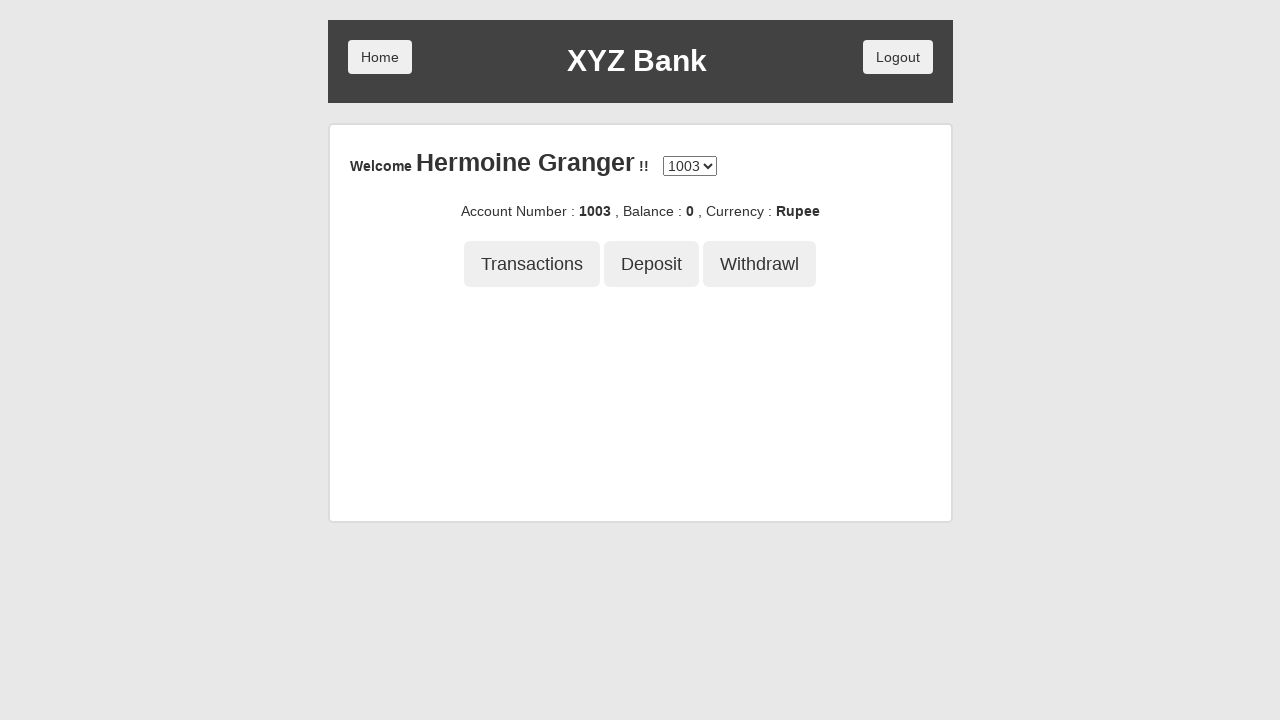

Retrieved transaction buttons (Credit/Debit)
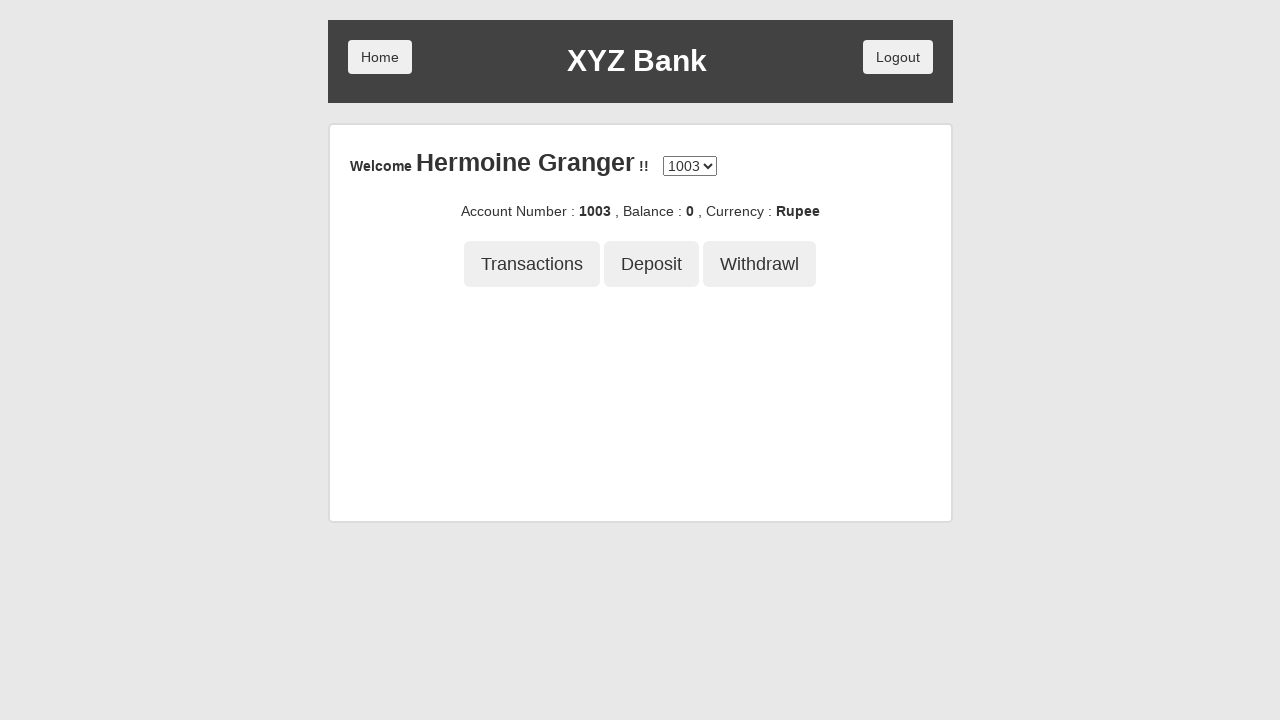

Clicked Credit button
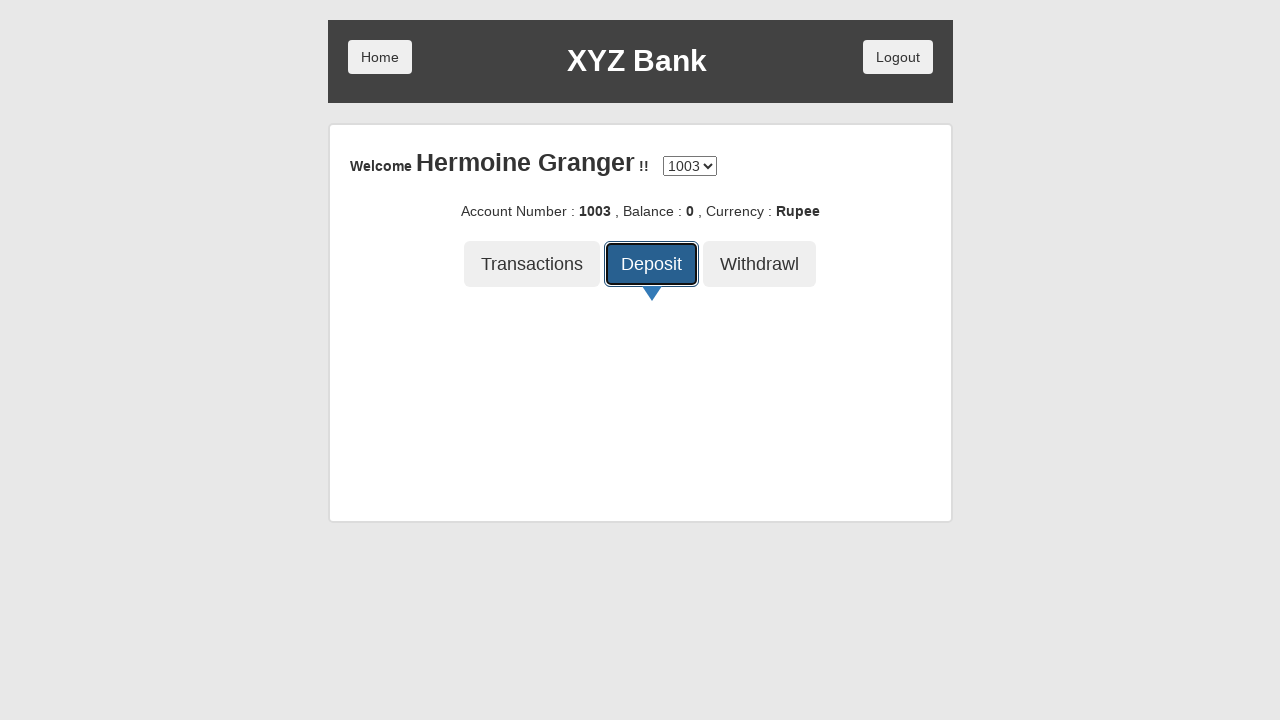

Filled amount field with 50000 for credit transaction on input[placeholder='amount']
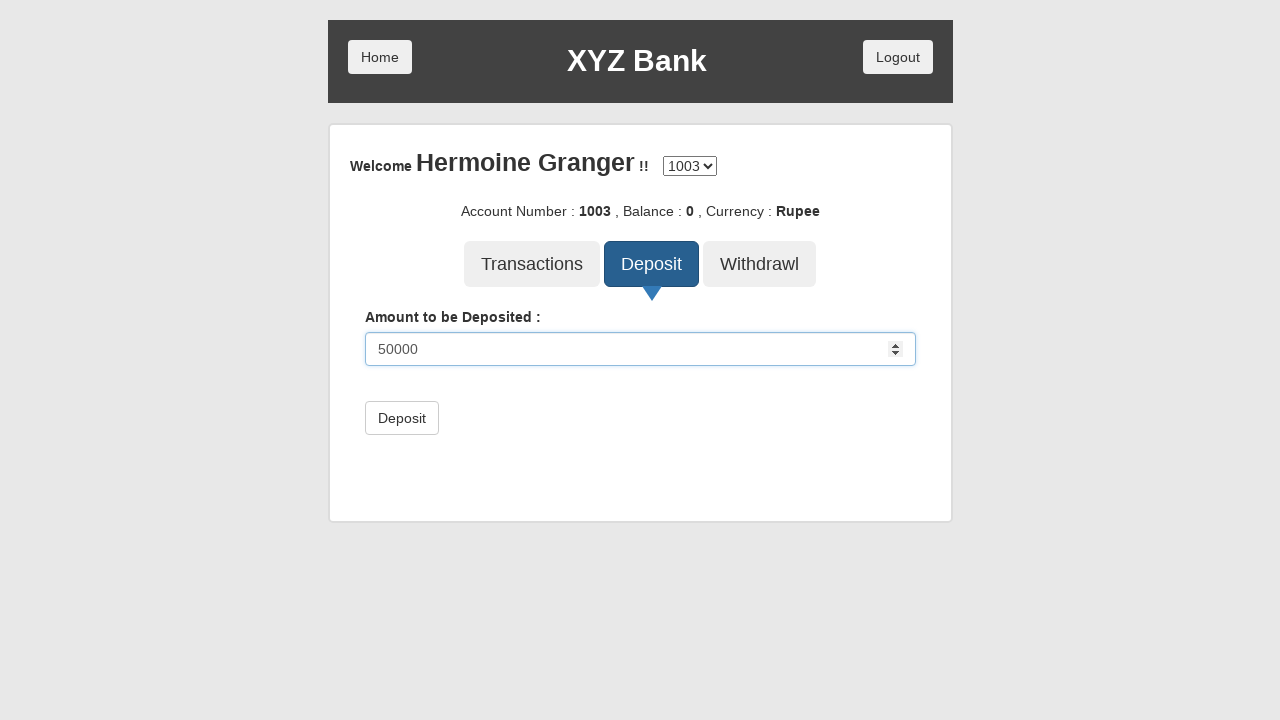

Submitted credit transaction of 50000 at (402, 418) on button[type='submit']
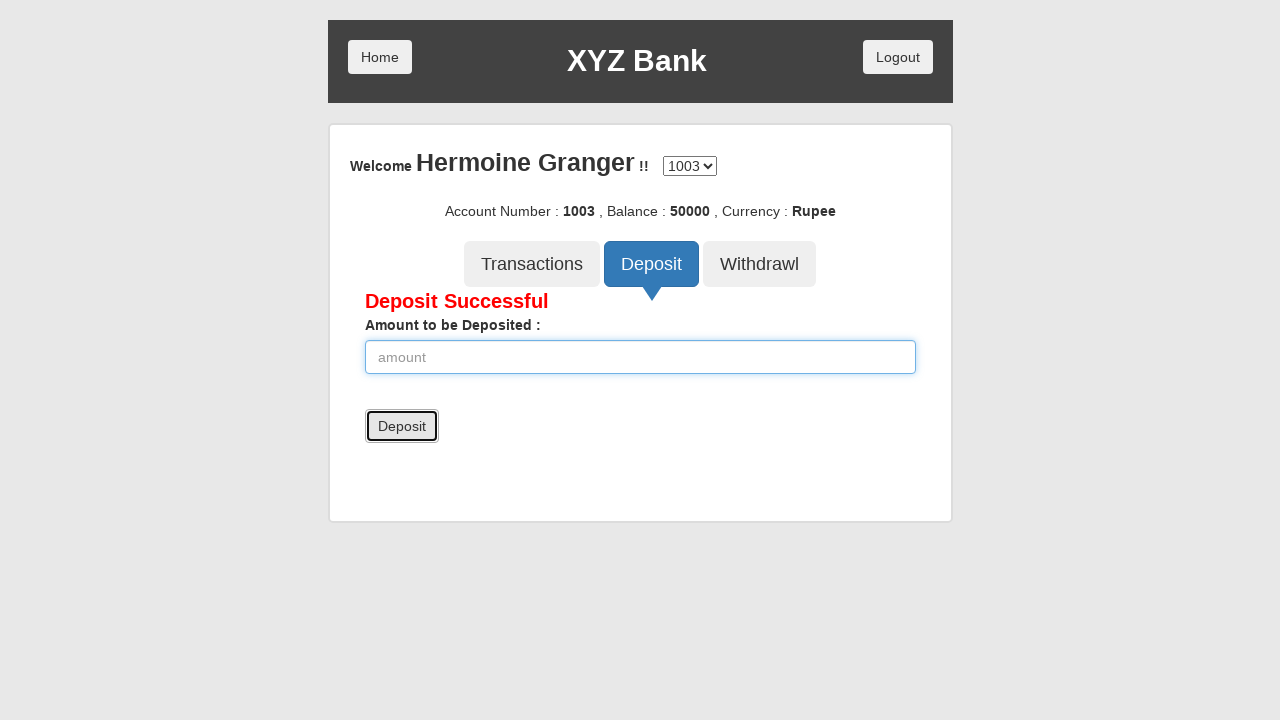

Clicked Debit button
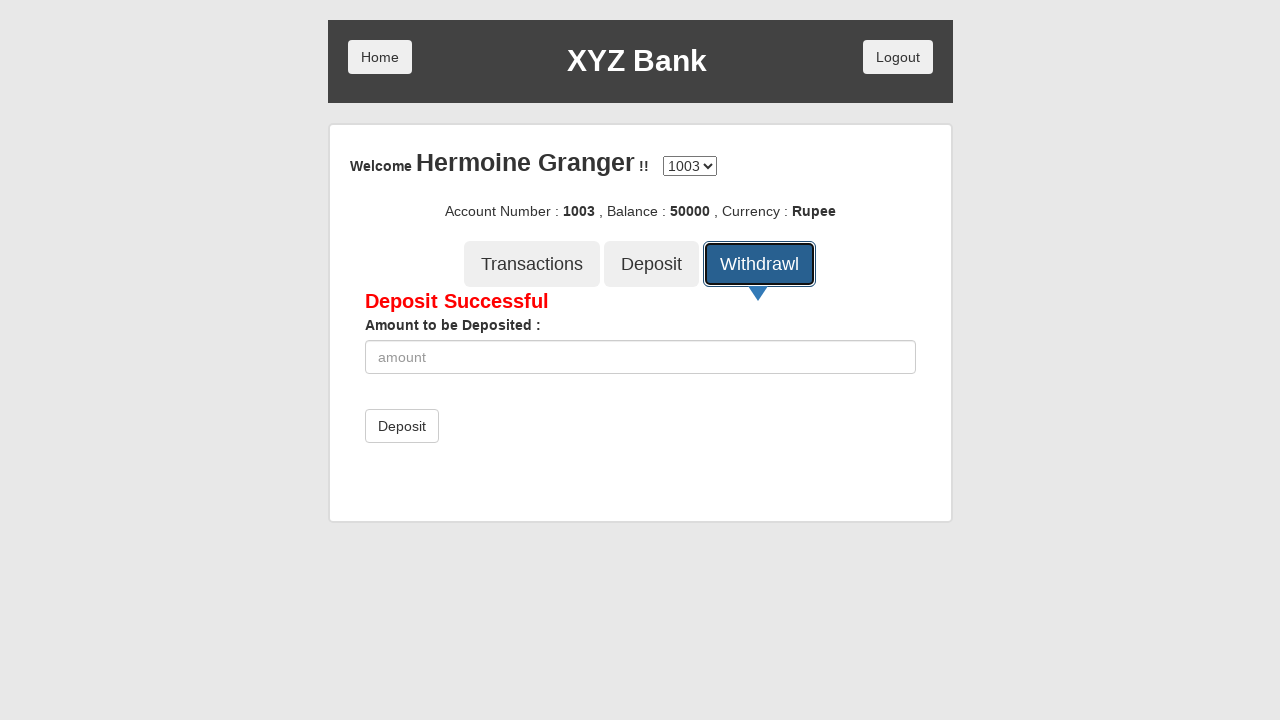

Filled amount field with 3000 for debit transaction on input[placeholder='amount']
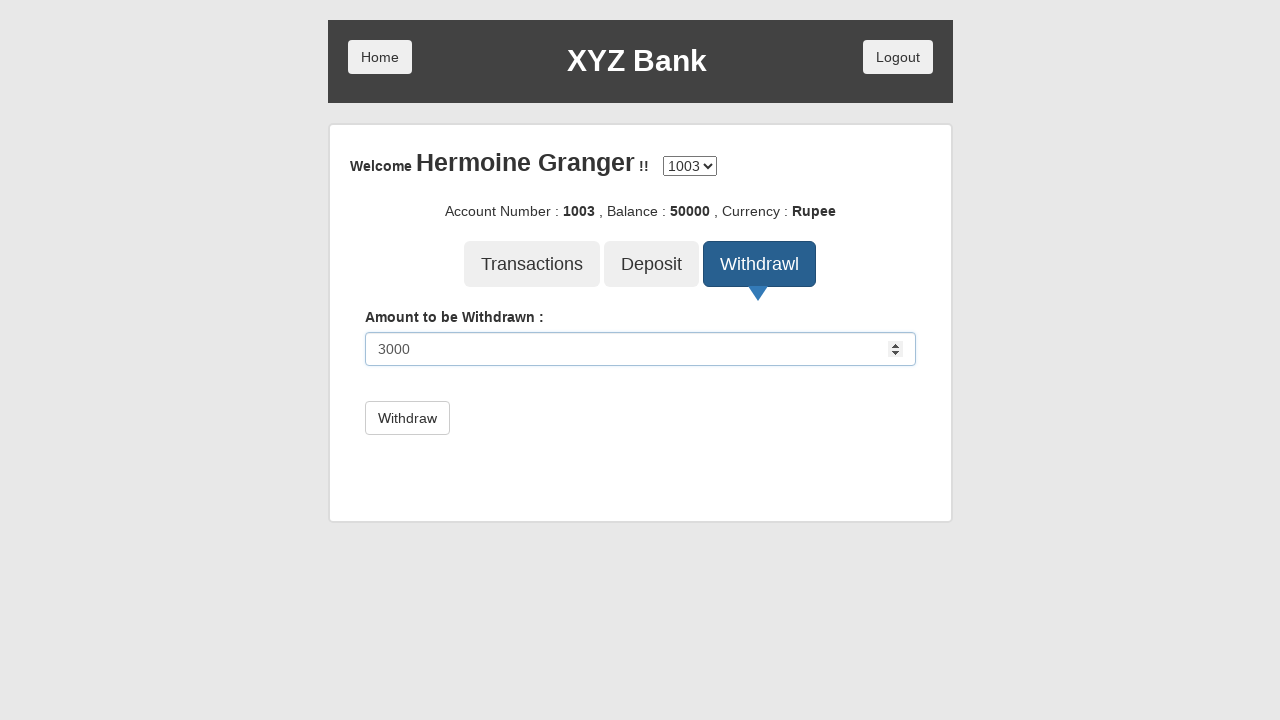

Submitted debit transaction of 3000 at (407, 418) on button[type='submit']
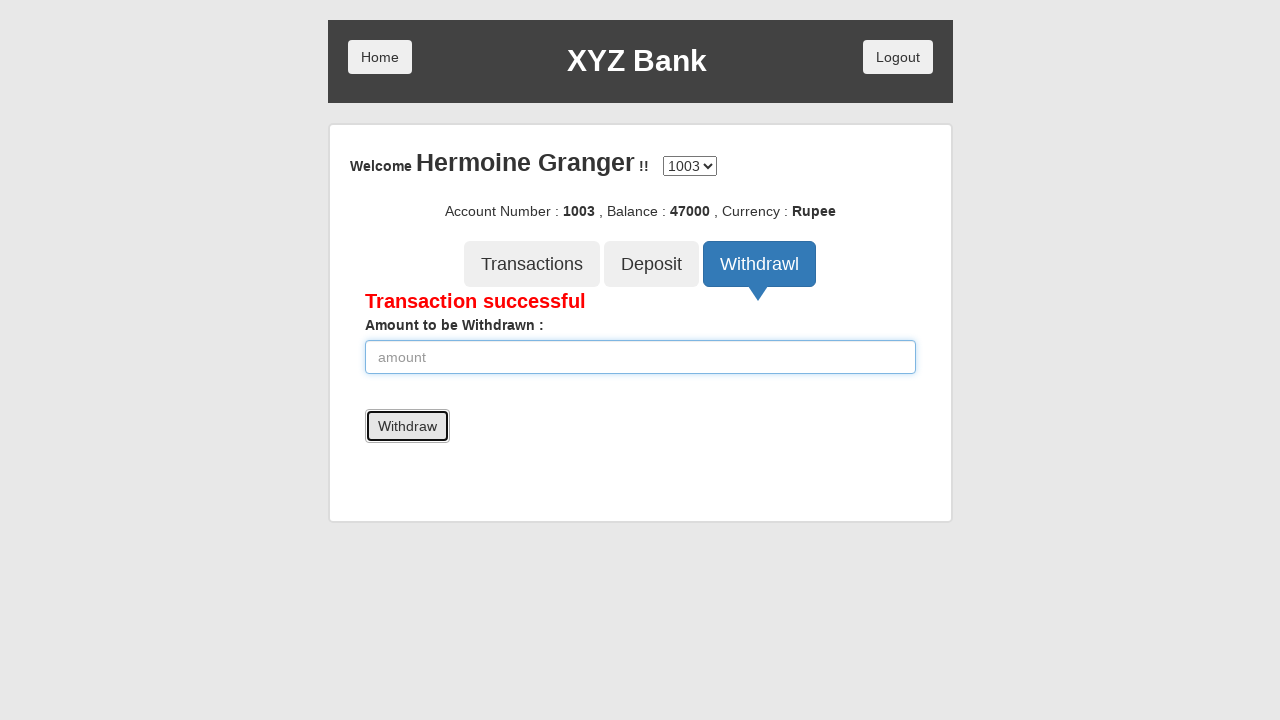

Clicked Debit button
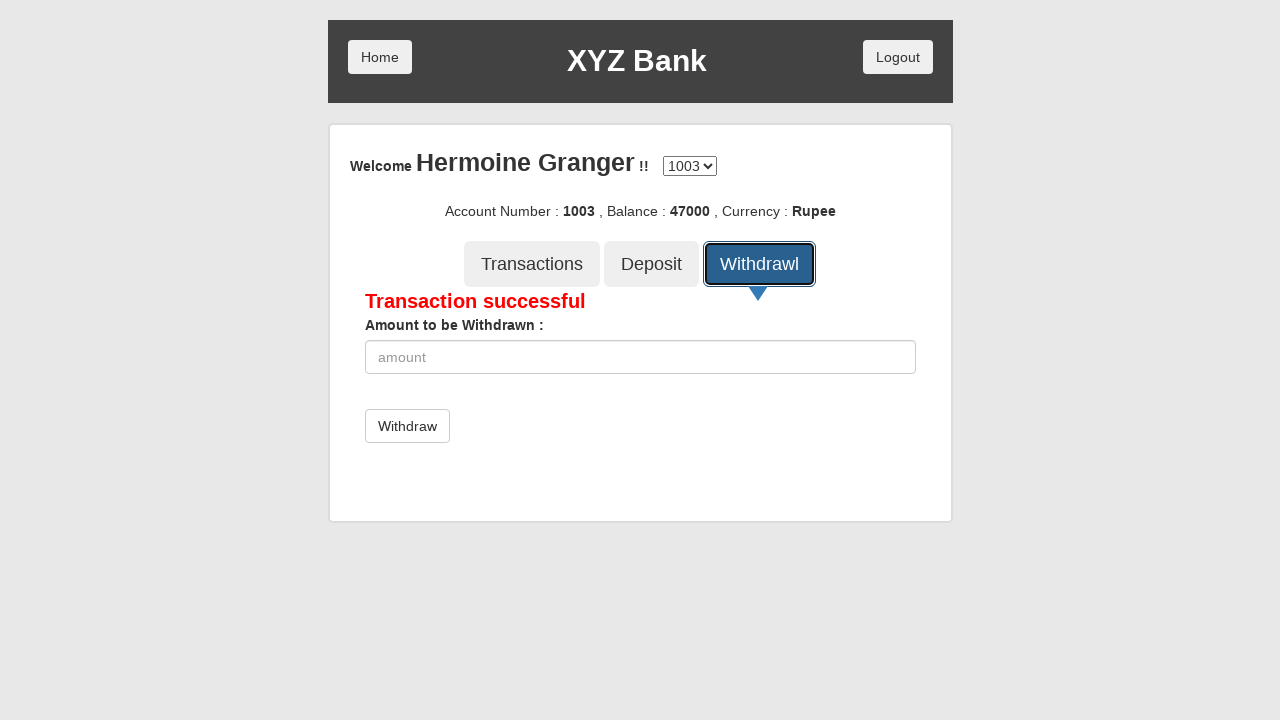

Filled amount field with 2000 for debit transaction on input[placeholder='amount']
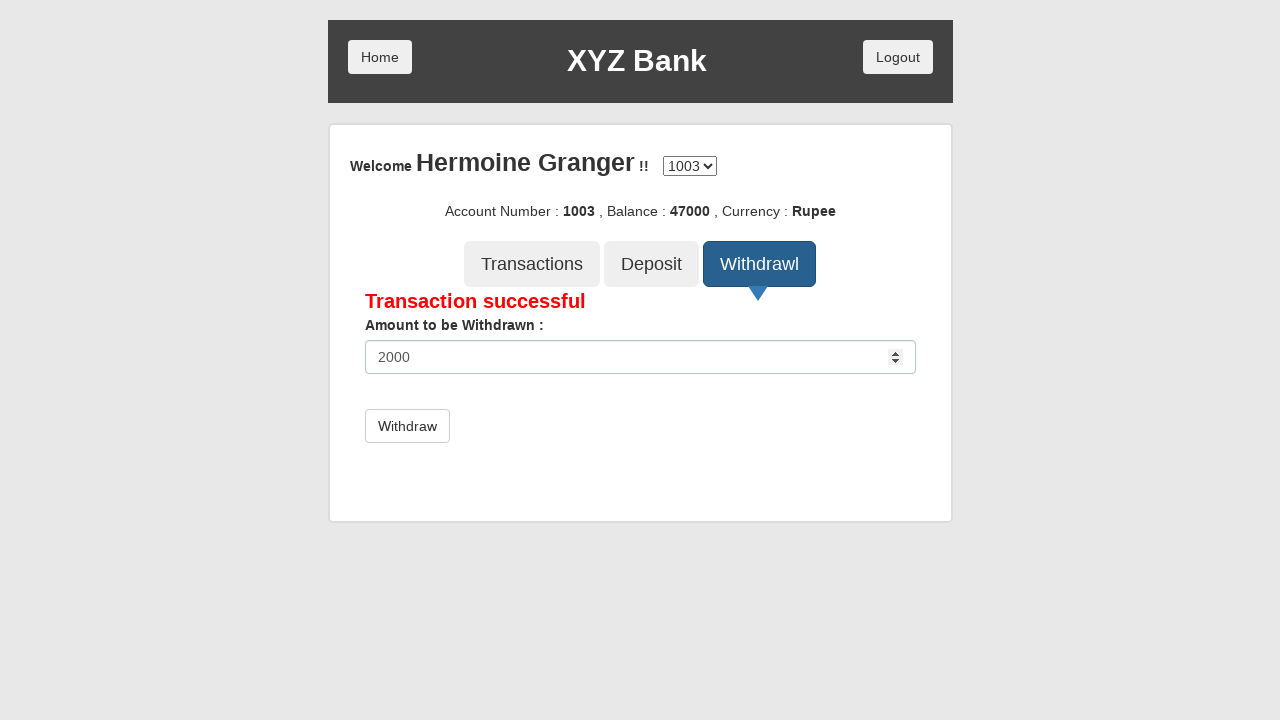

Submitted debit transaction of 2000 at (407, 426) on button[type='submit']
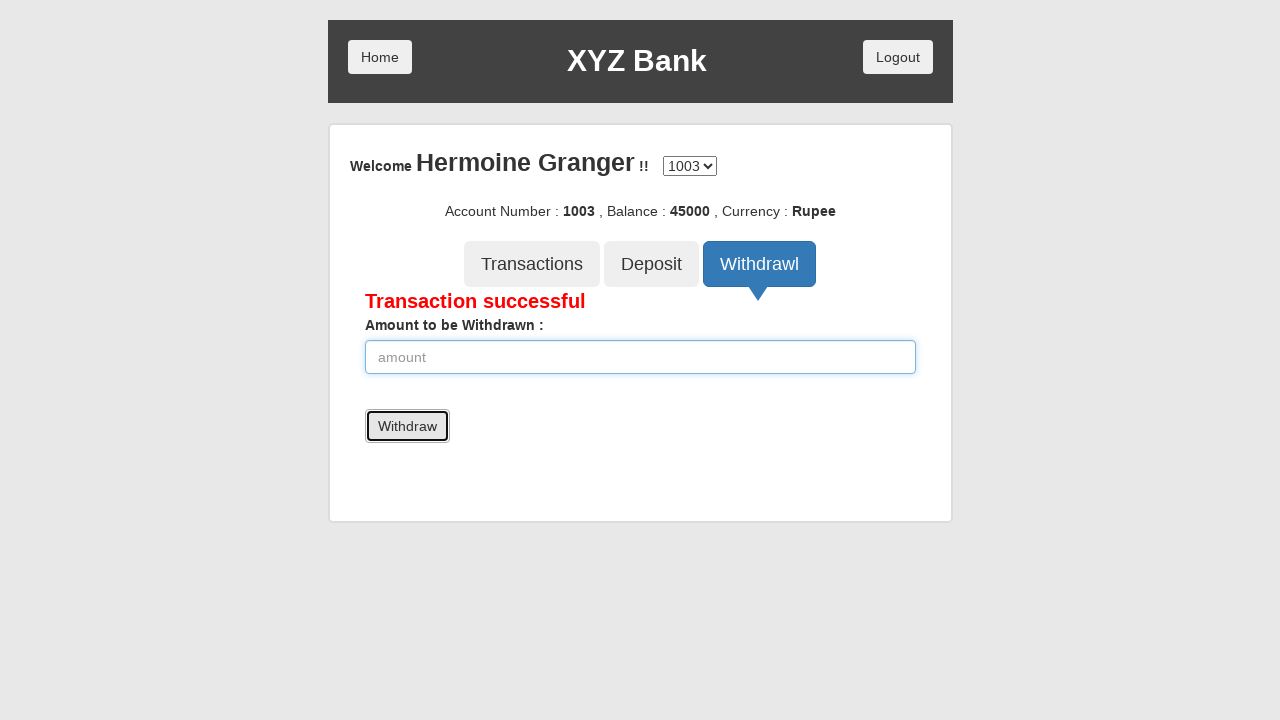

Clicked Credit button
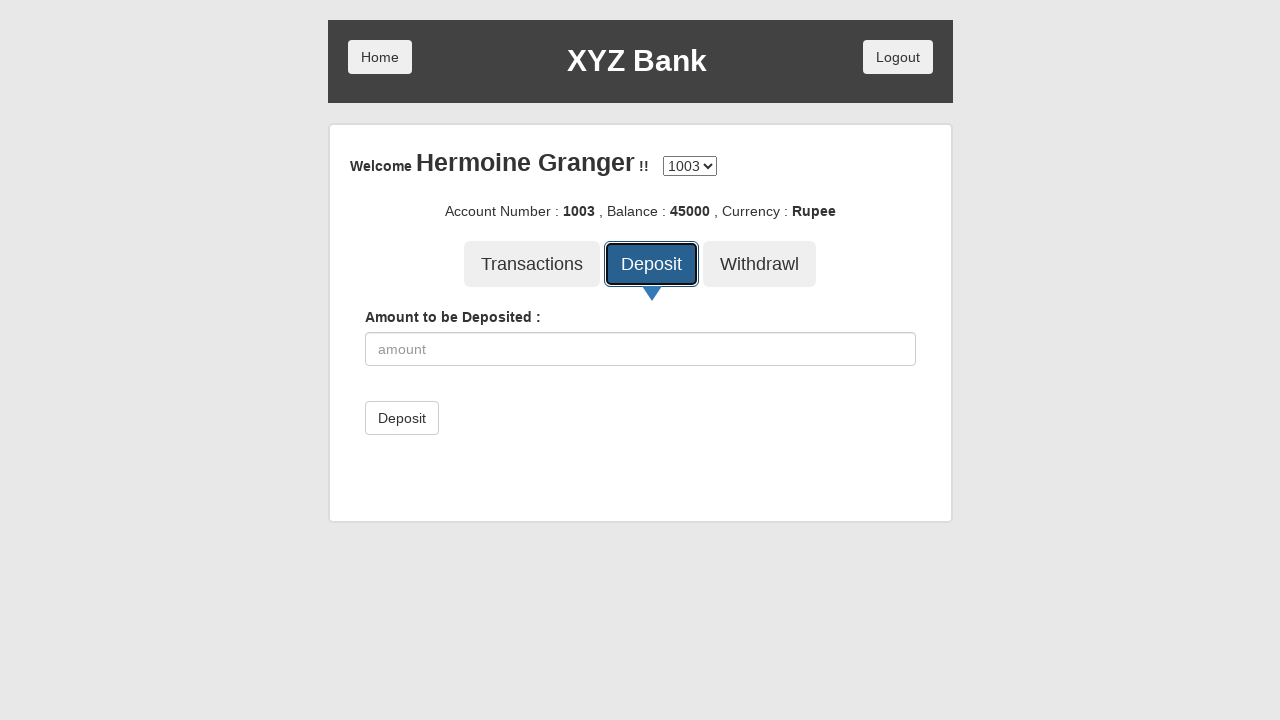

Filled amount field with 5000 for credit transaction on input[placeholder='amount']
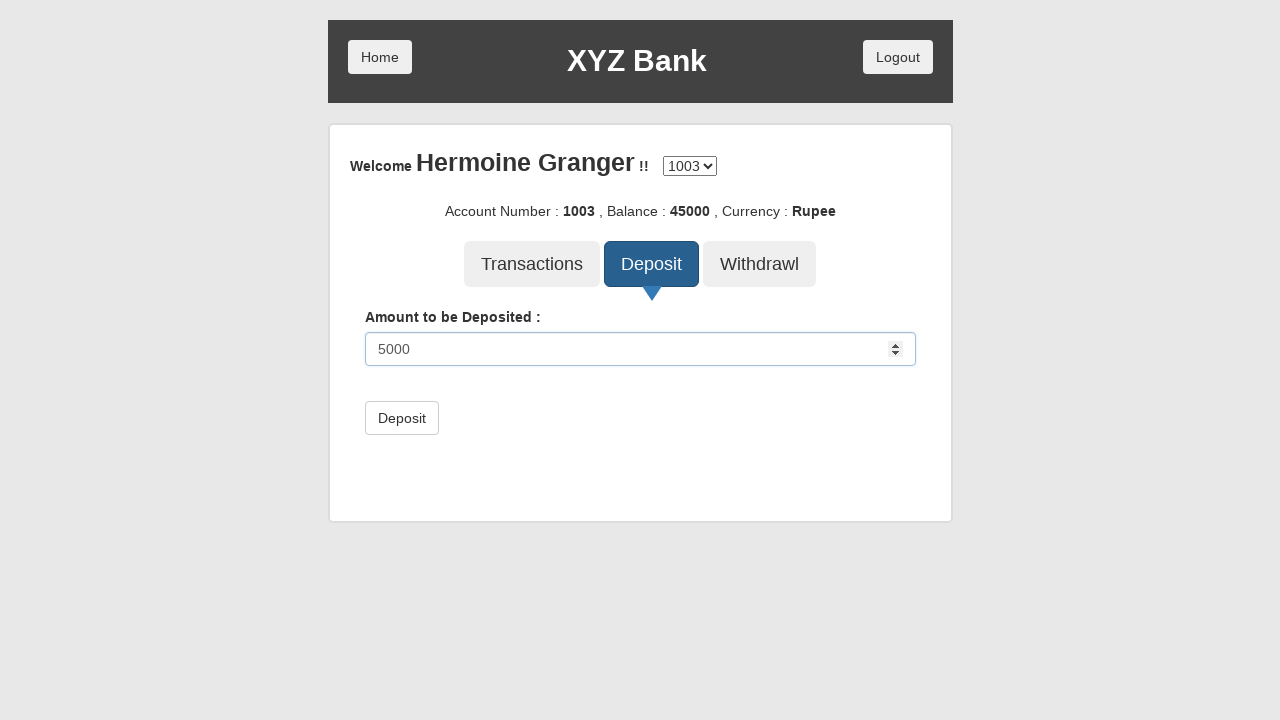

Submitted credit transaction of 5000 at (402, 418) on button[type='submit']
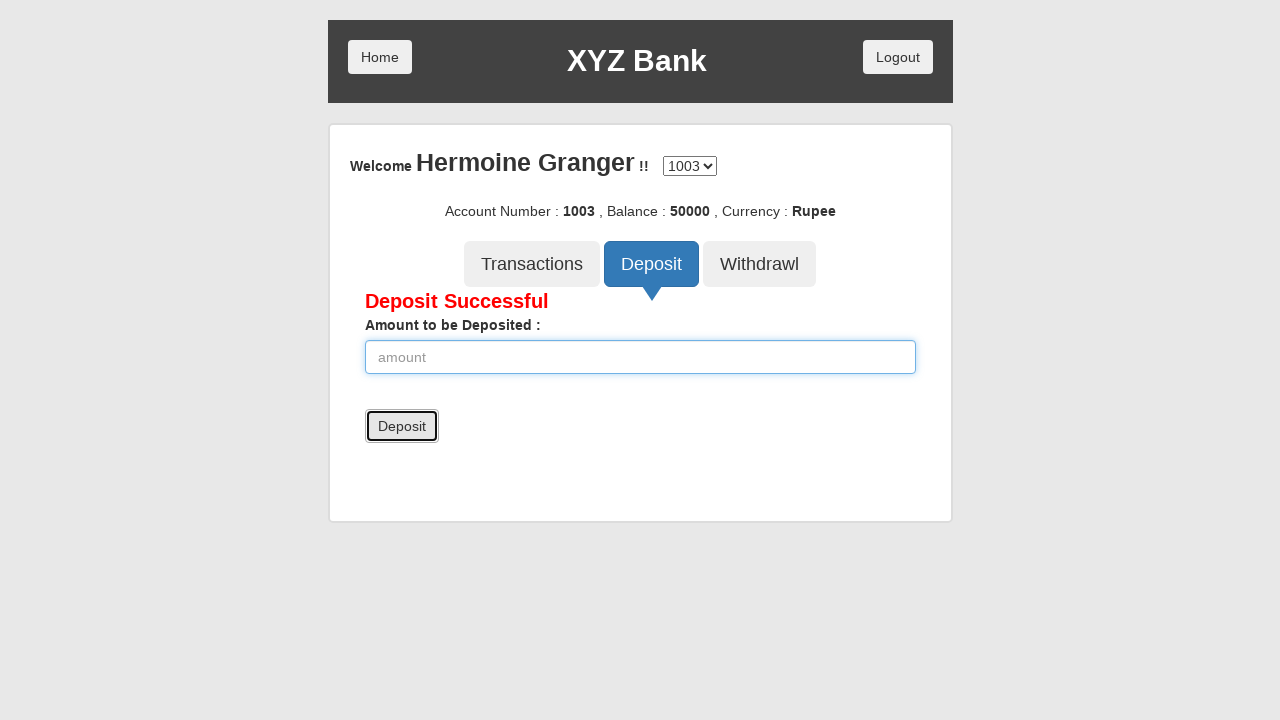

Clicked Debit button
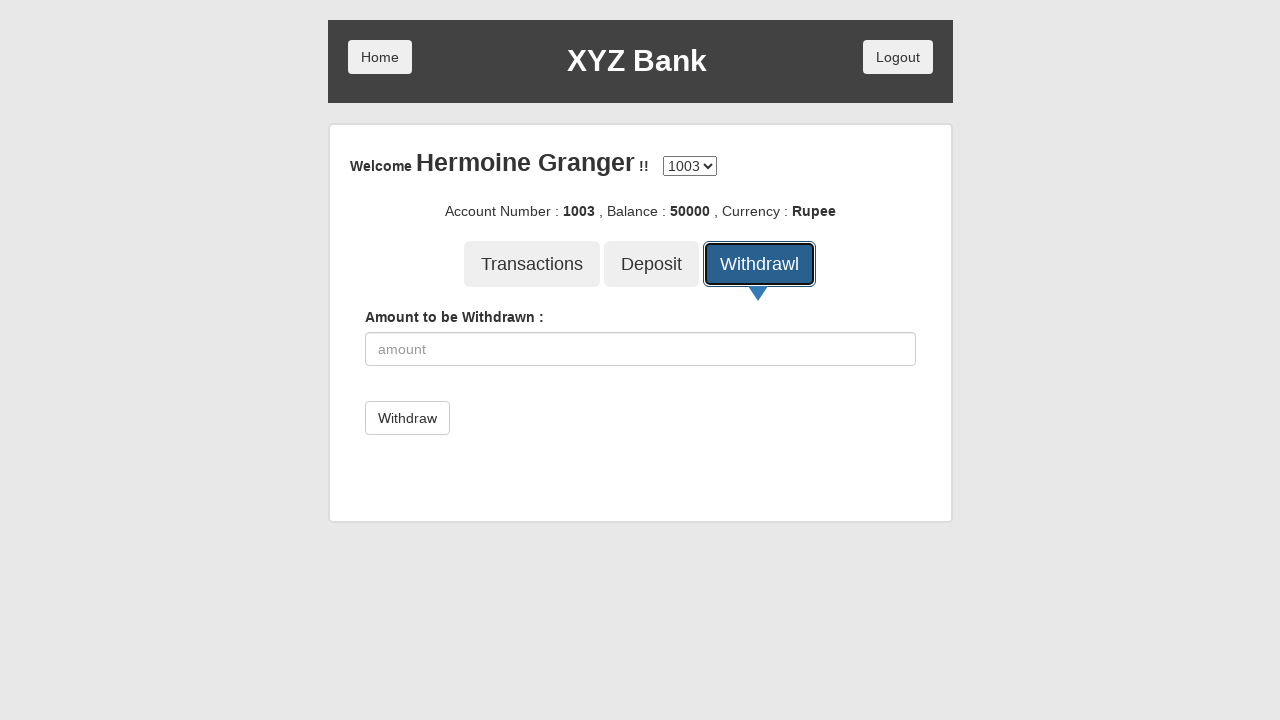

Filled amount field with 10000 for debit transaction on input[placeholder='amount']
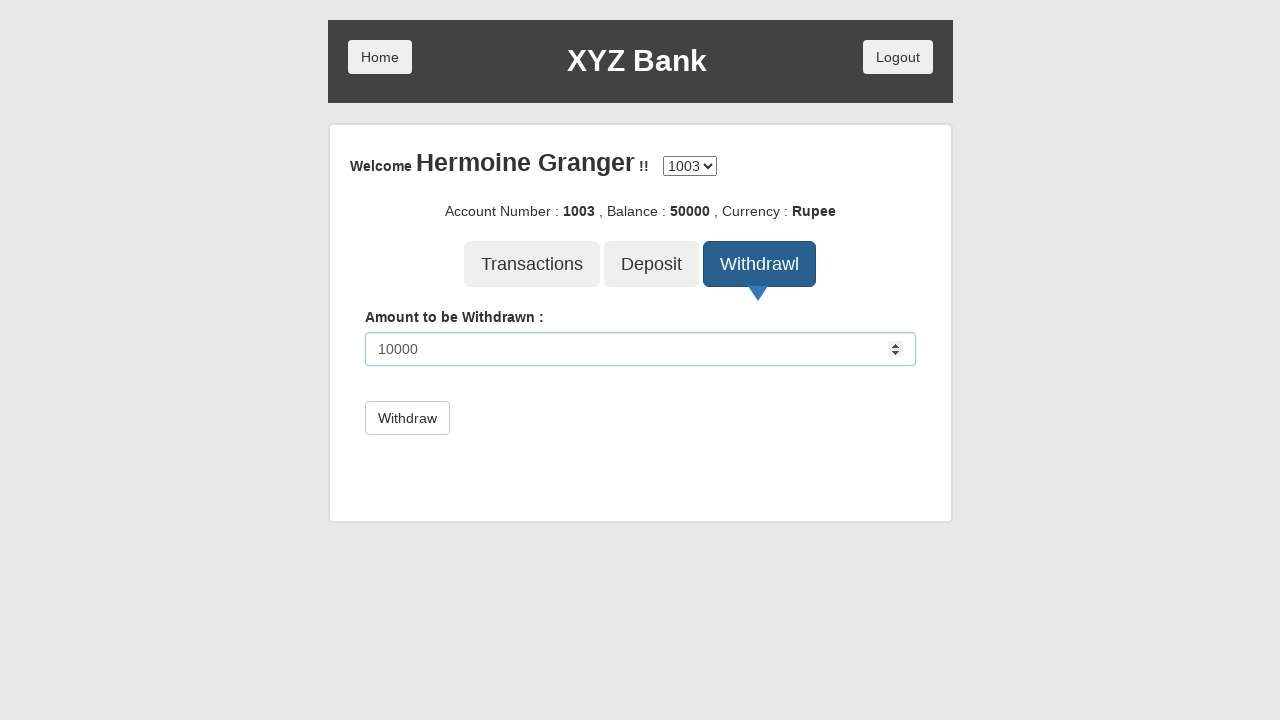

Submitted debit transaction of 10000 at (407, 418) on button[type='submit']
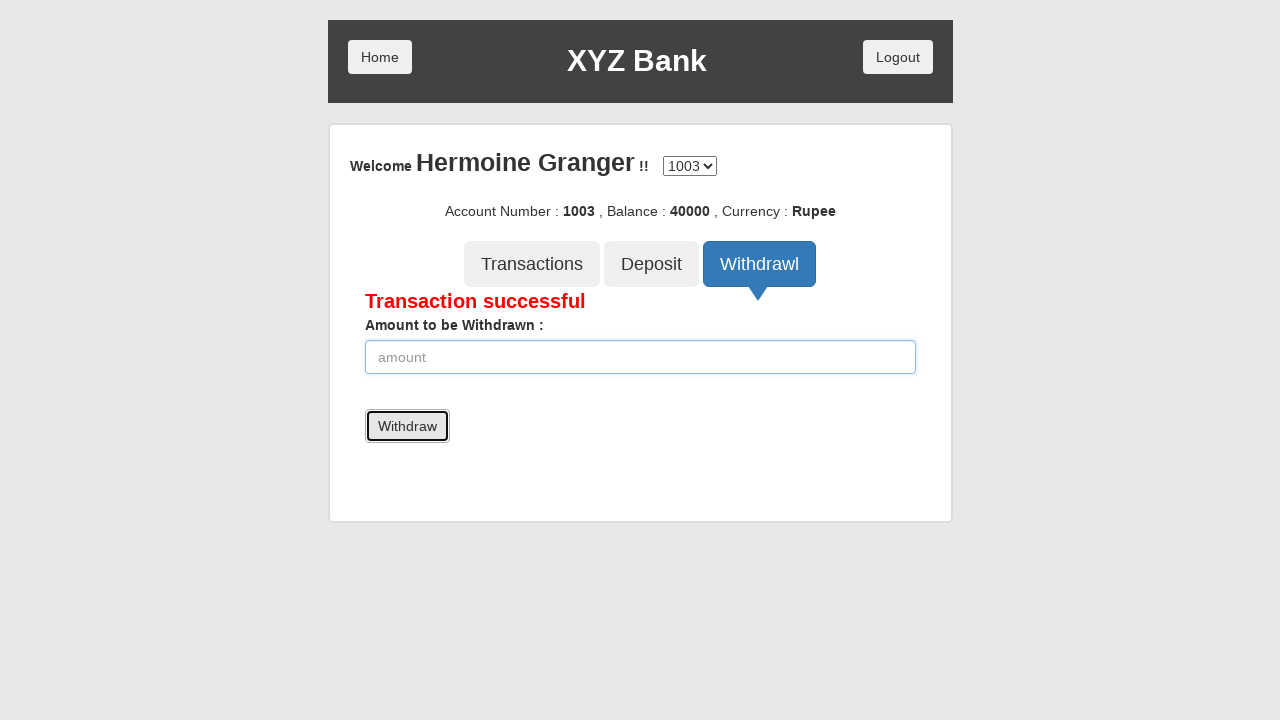

Clicked Debit button
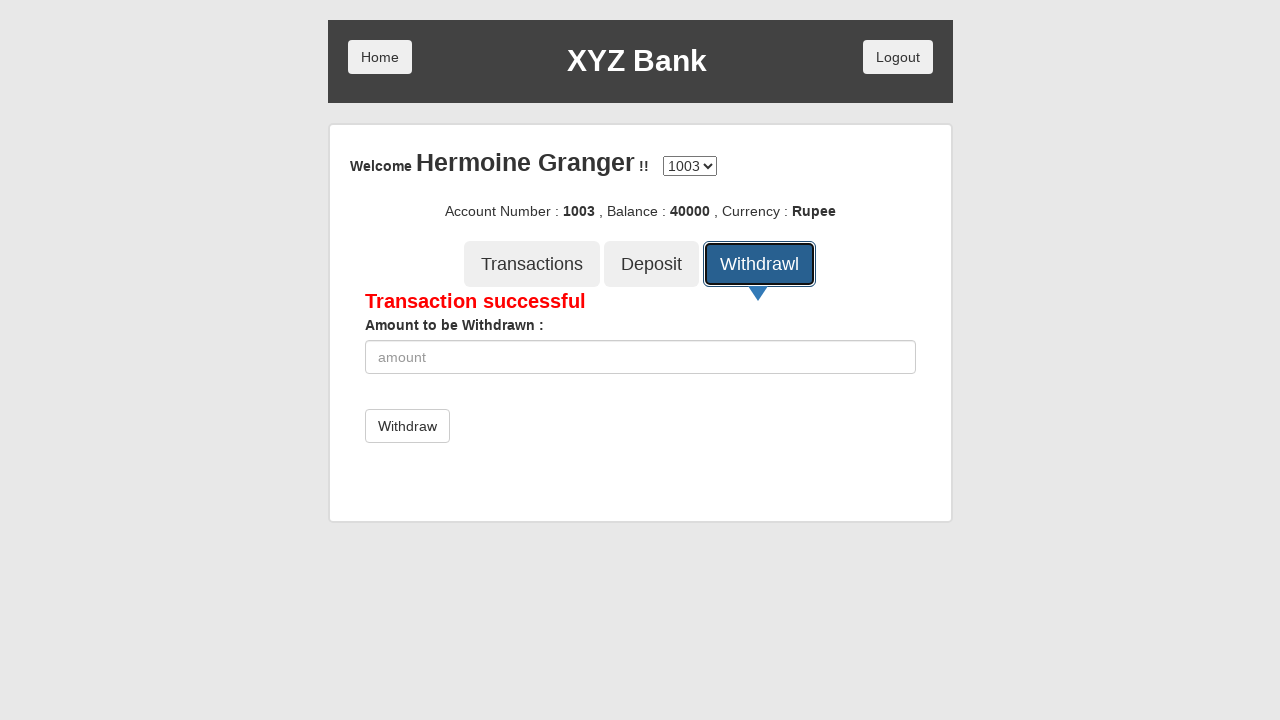

Filled amount field with 15000 for debit transaction on input[placeholder='amount']
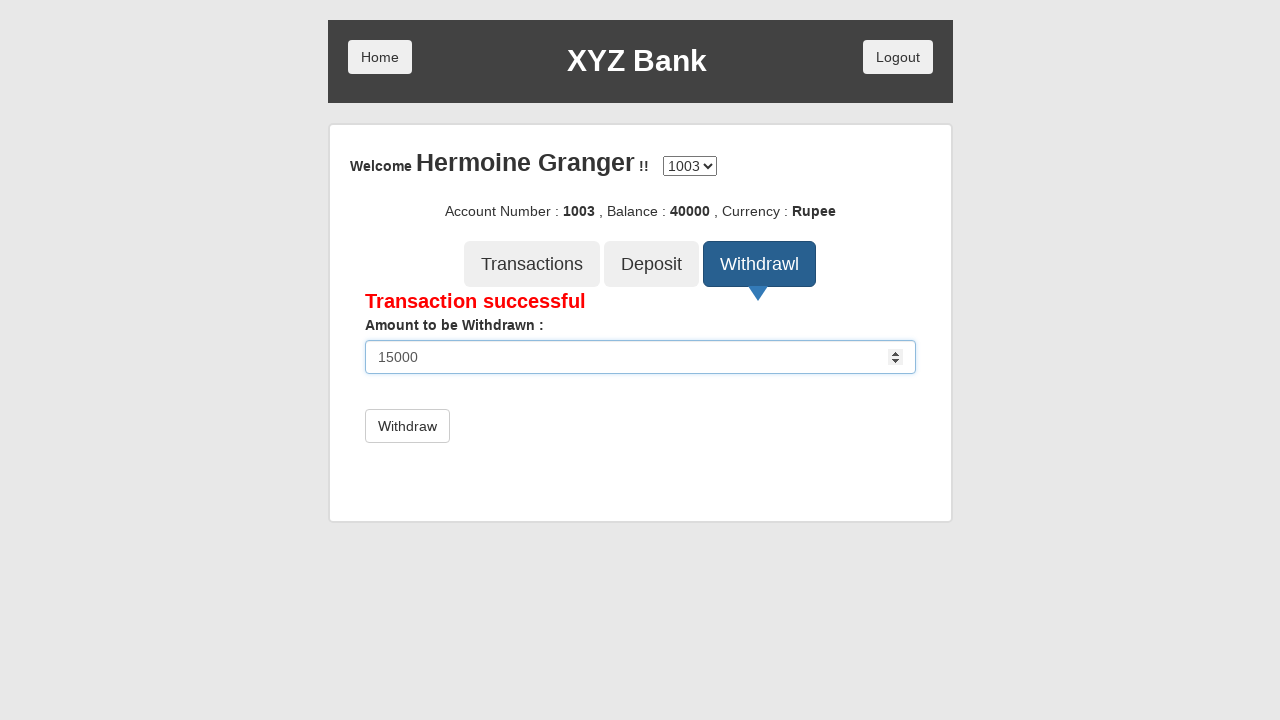

Submitted debit transaction of 15000 at (407, 426) on button[type='submit']
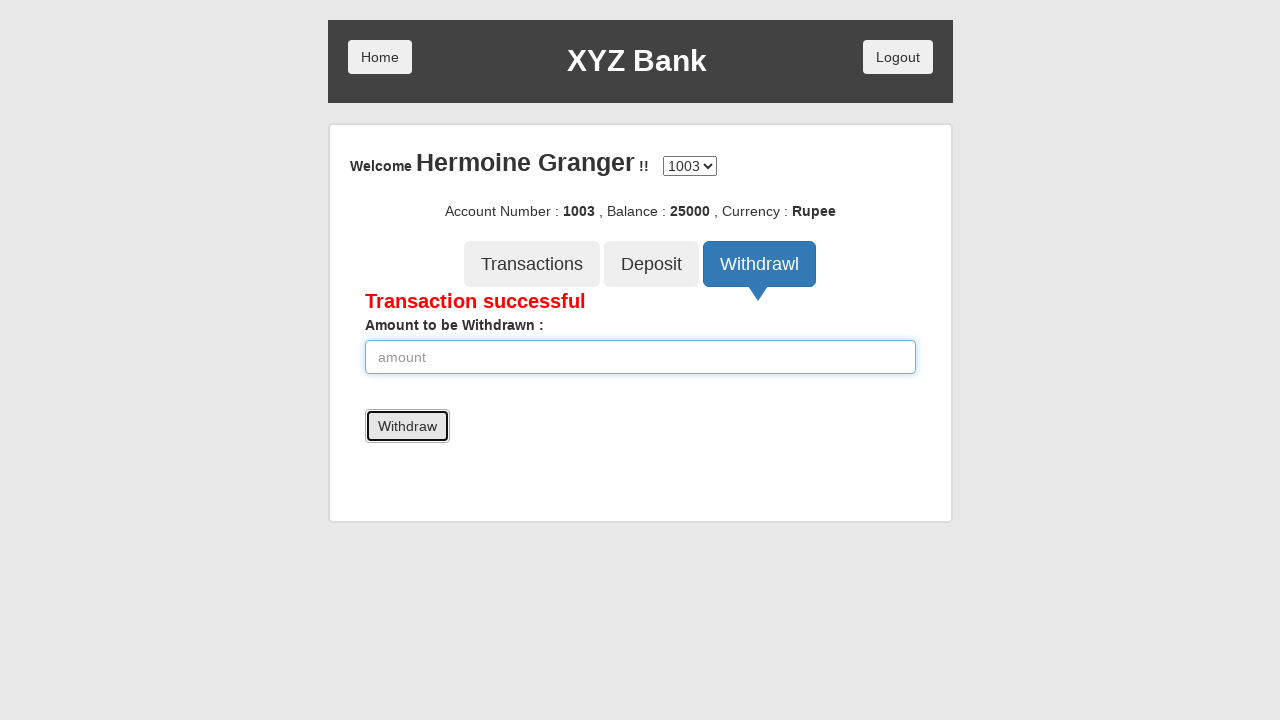

Clicked Credit button
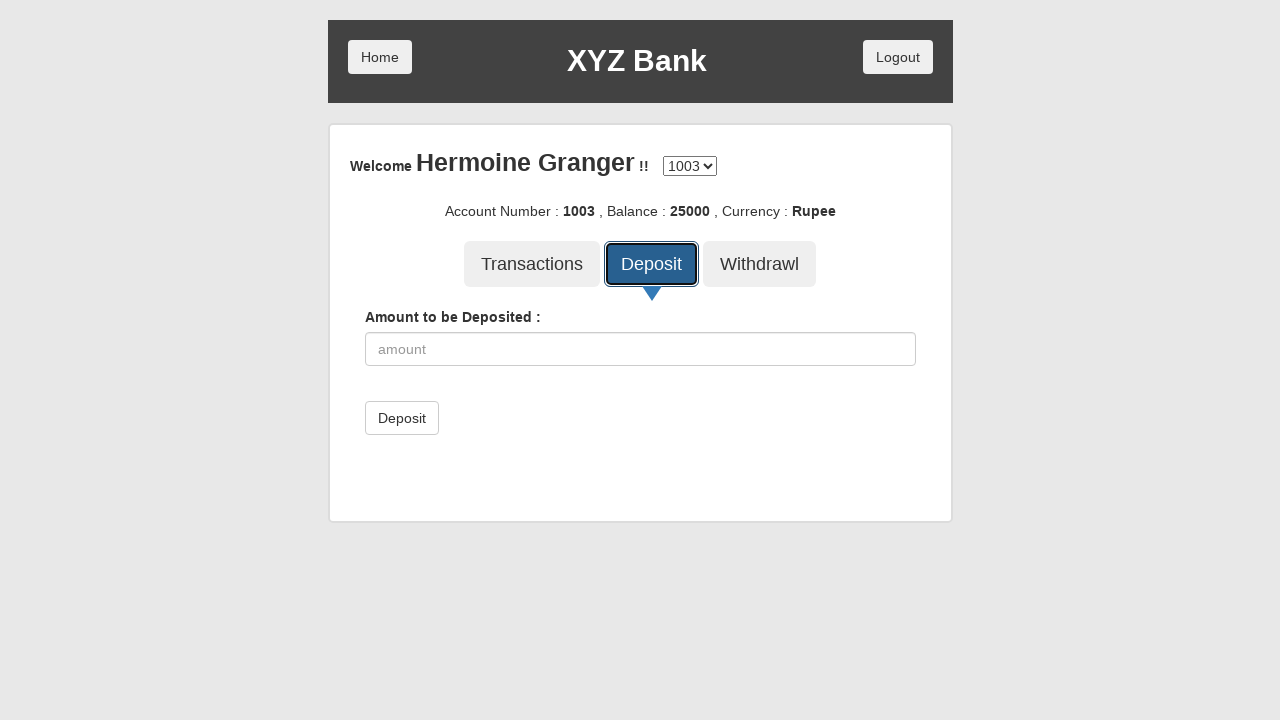

Filled amount field with 1500 for credit transaction on input[placeholder='amount']
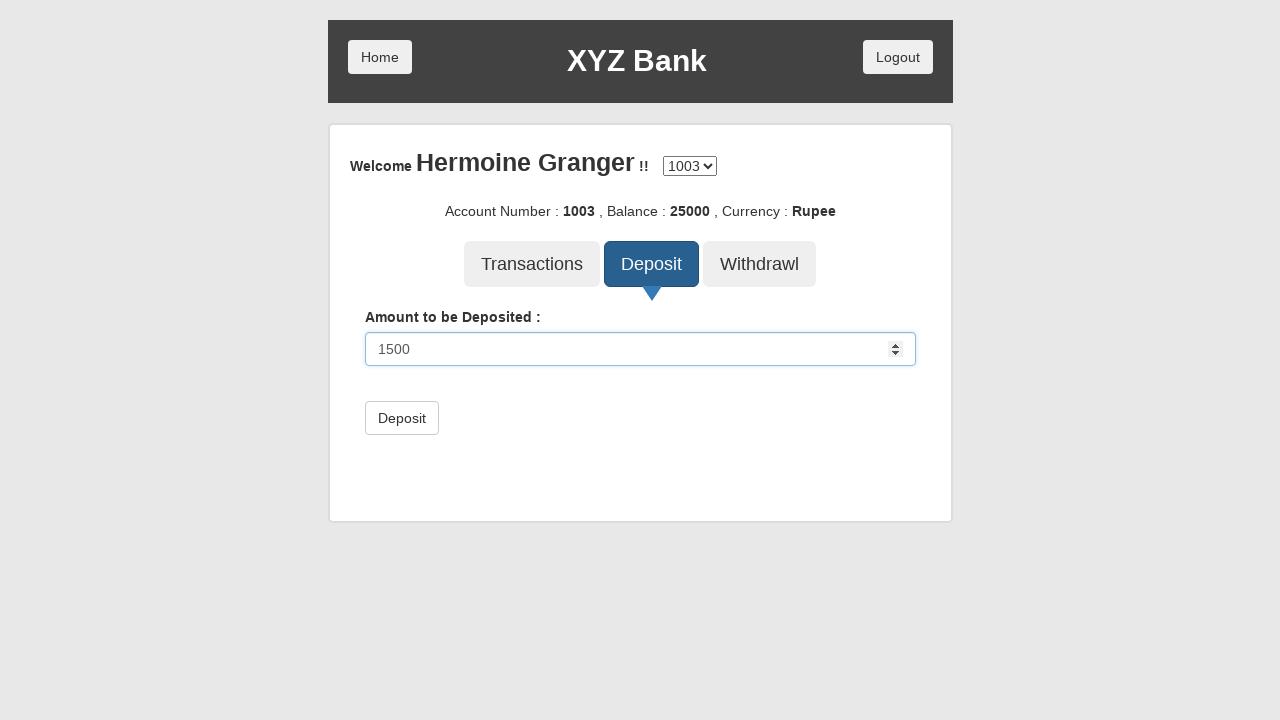

Submitted credit transaction of 1500 at (402, 418) on button[type='submit']
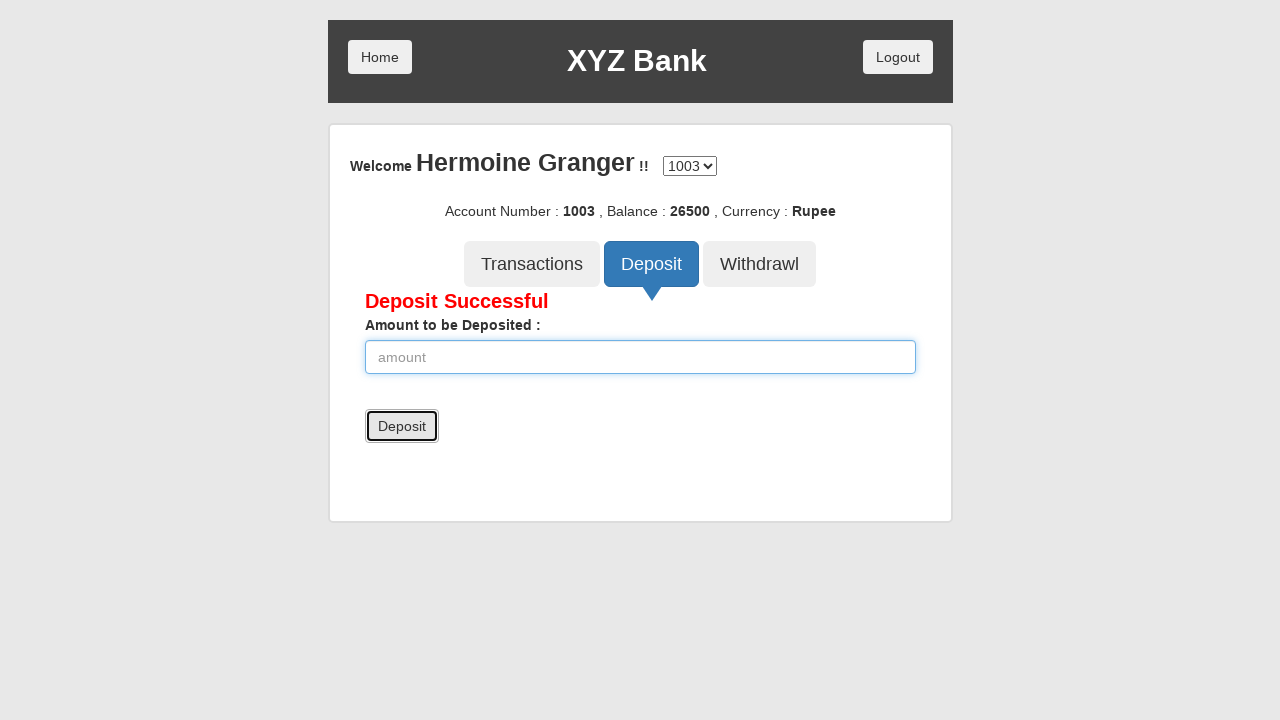

Located balance element on page
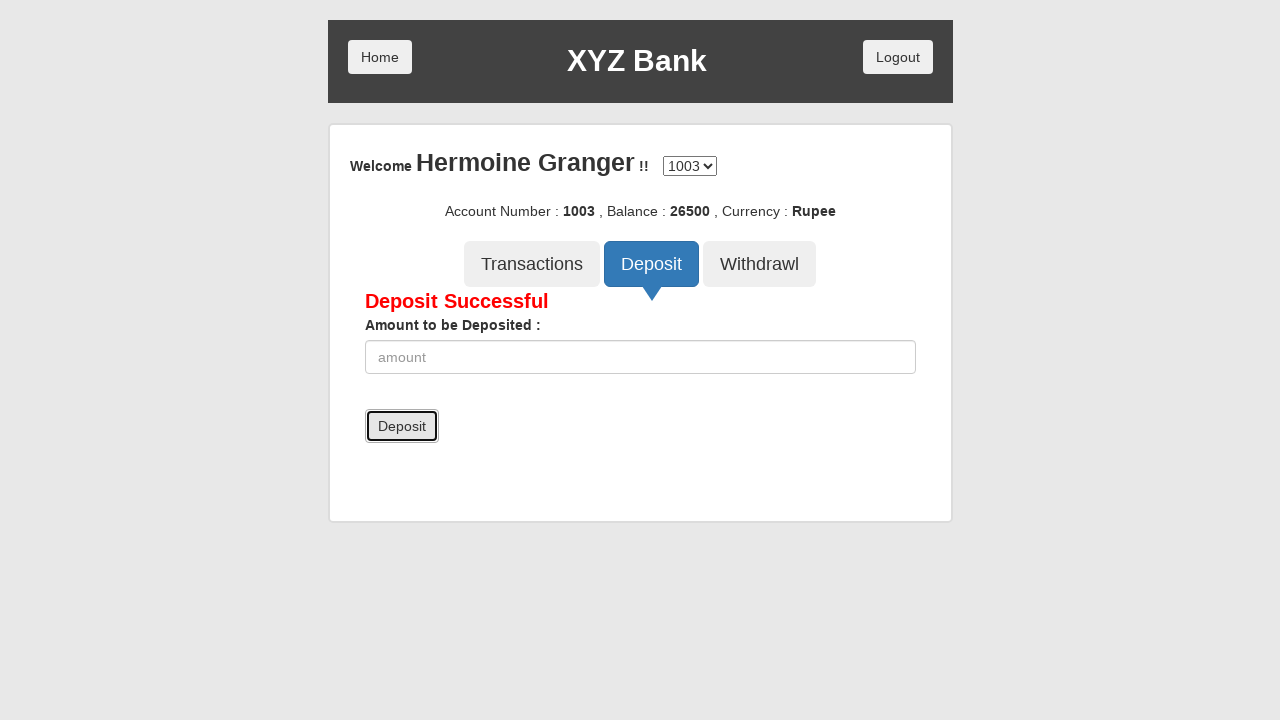

Retrieved final account balance: 26500
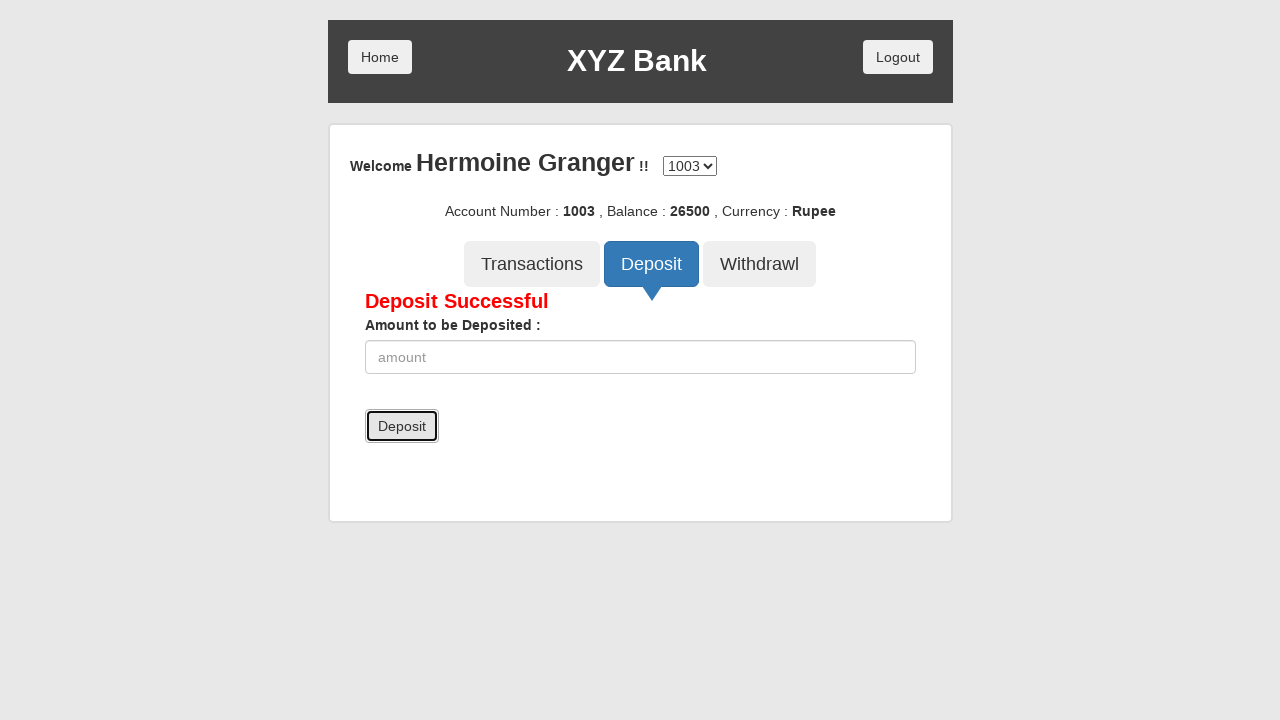

Verified final balance matches expected value of 26500
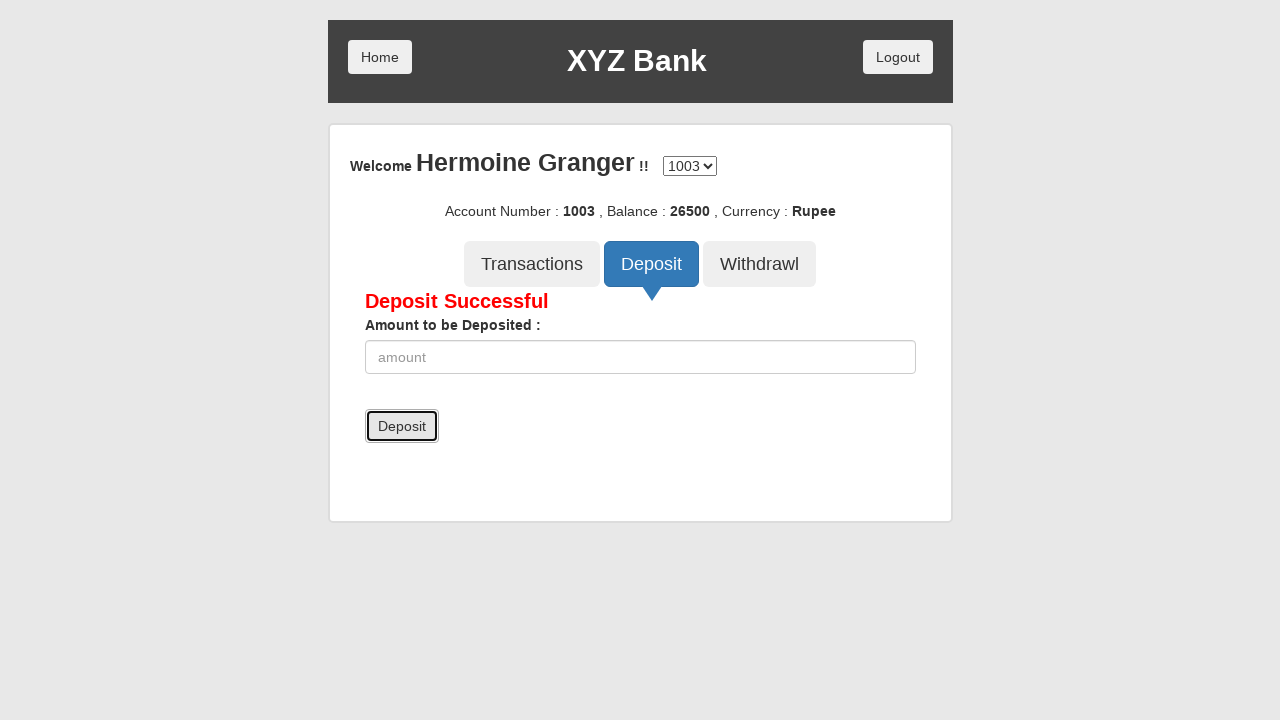

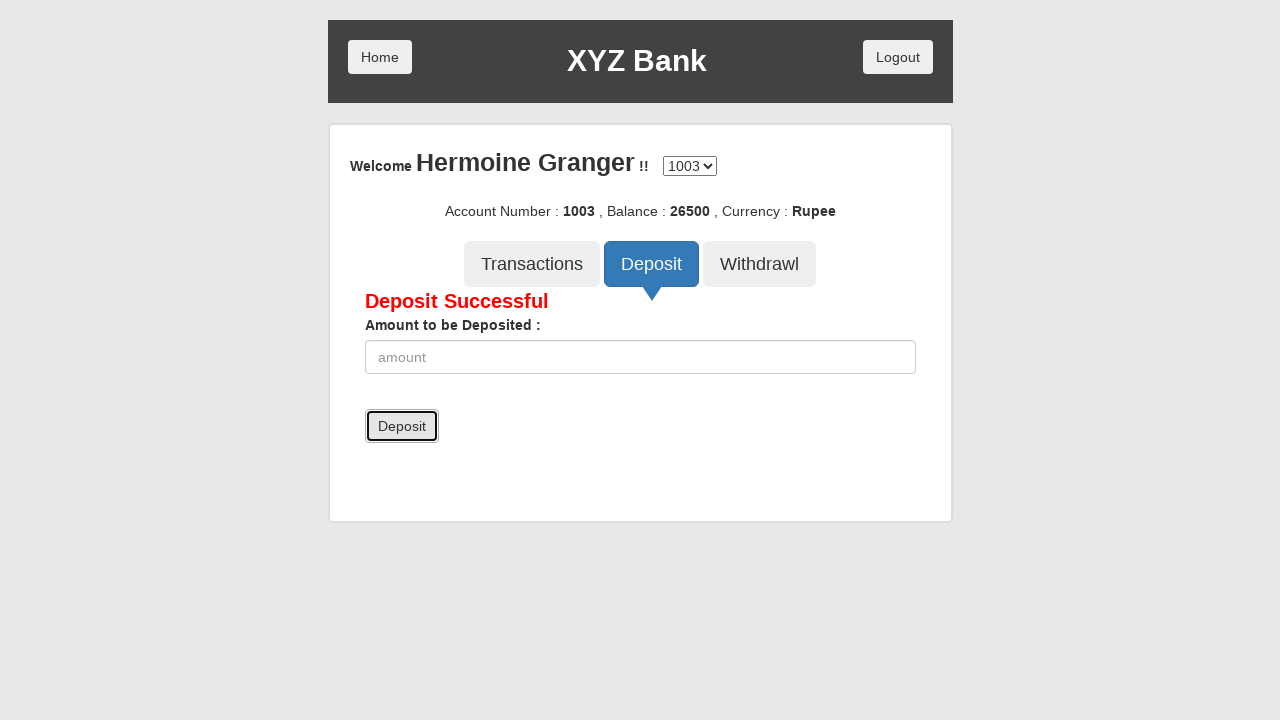